Tests checkbox functionality by clicking on a checkbox element and verifying its selection state

Starting URL: https://app.endtest.io/guides/docs/how-to-test-checkboxes/

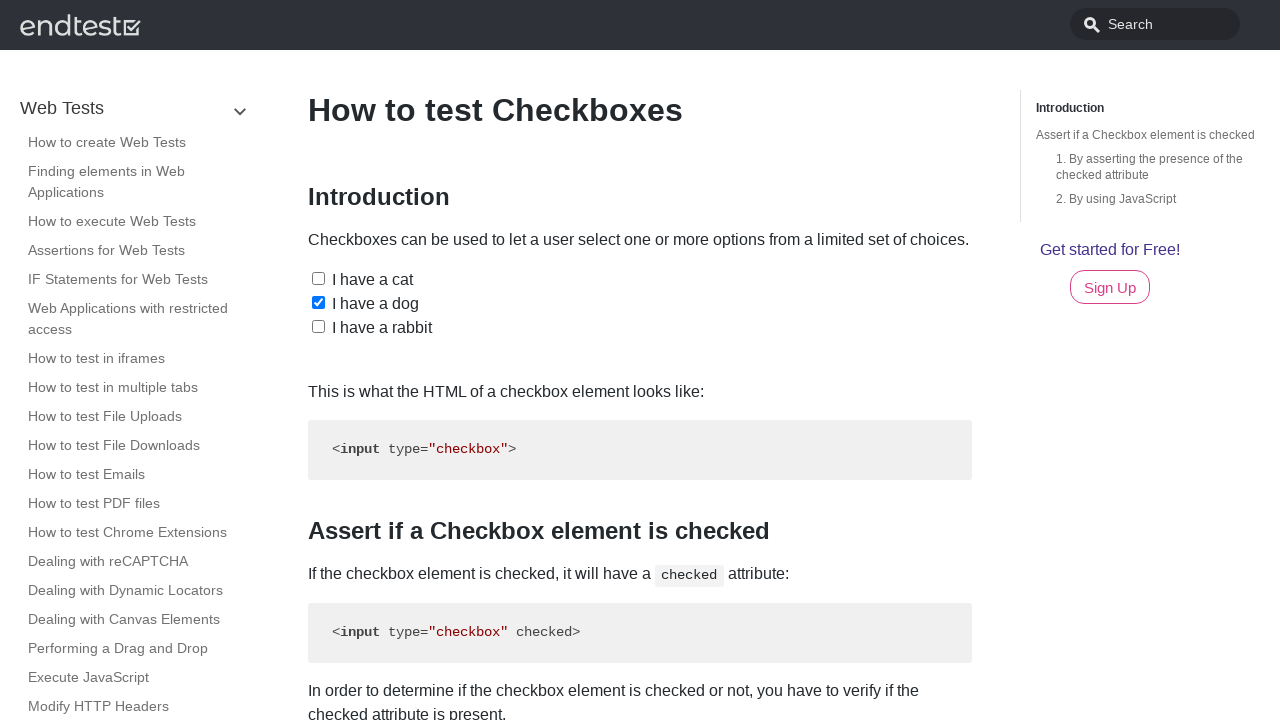

Clicked on the cat checkbox at (318, 278) on #pet1
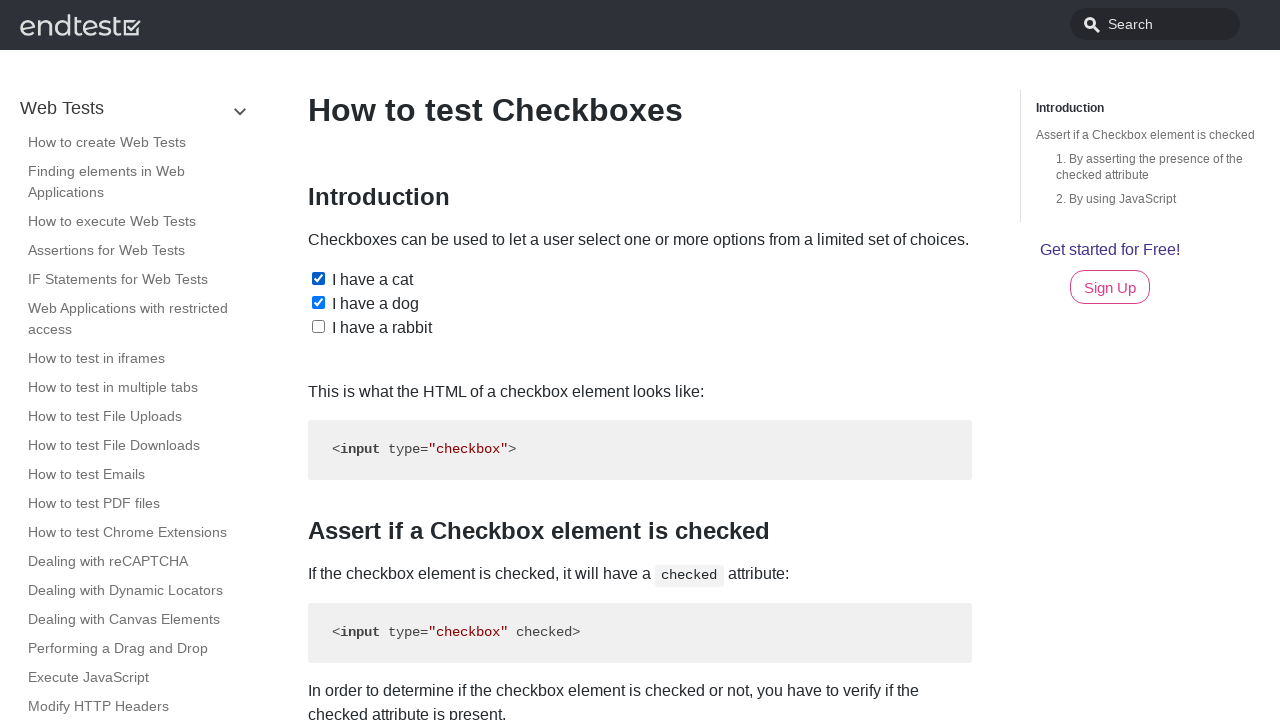

Verified checkbox is selected
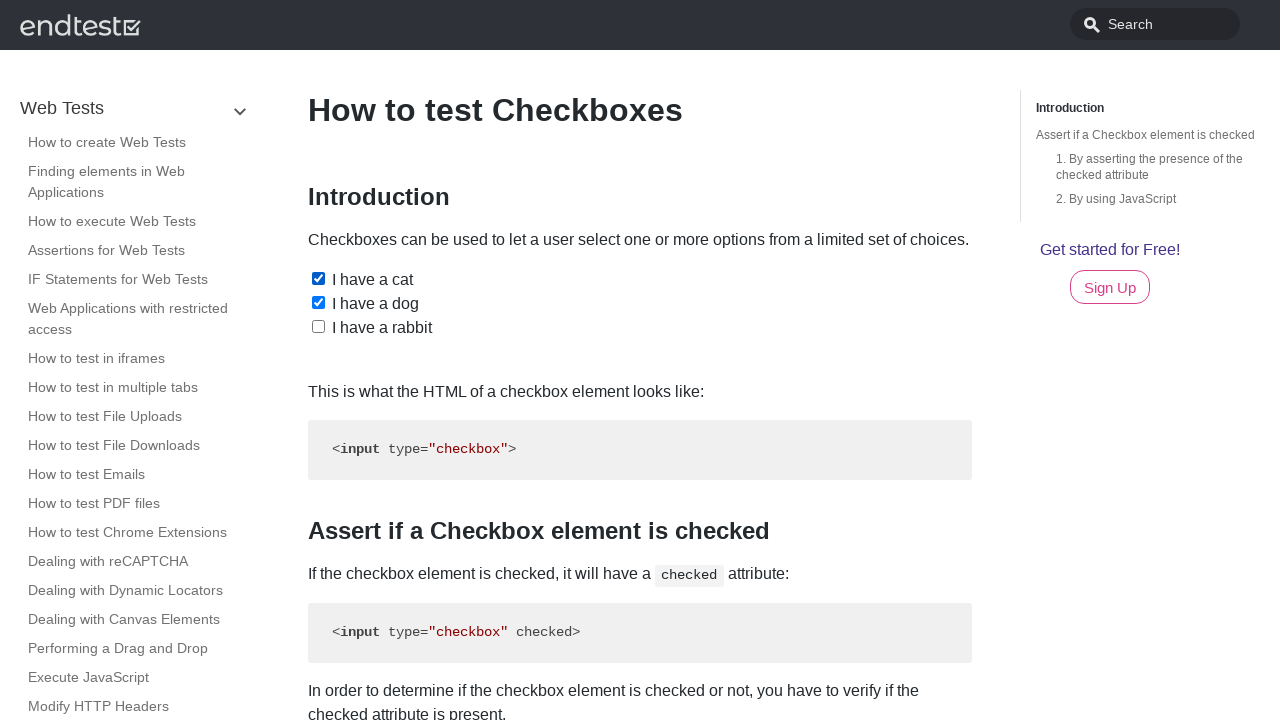

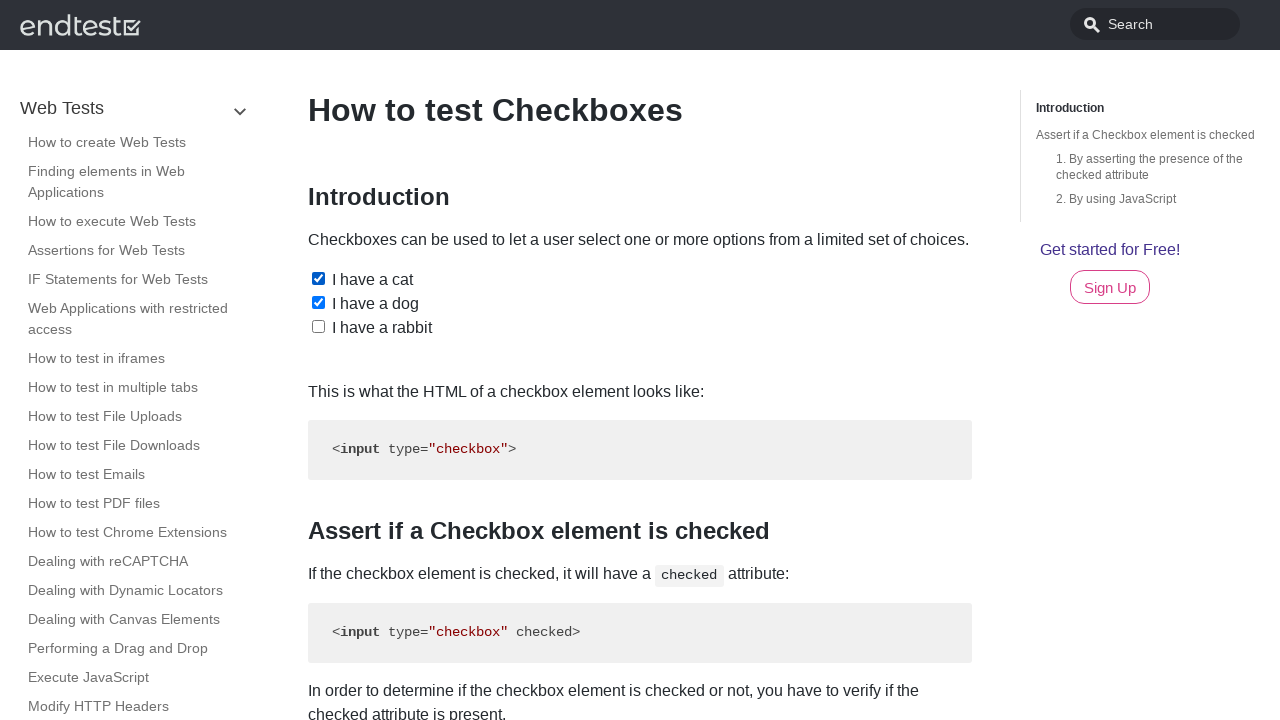